Tests the subtraction functionality of an online calculator by entering two numbers, clicking the minus operator, and verifying the result

Starting URL: http://calculator-1.com/widgets/

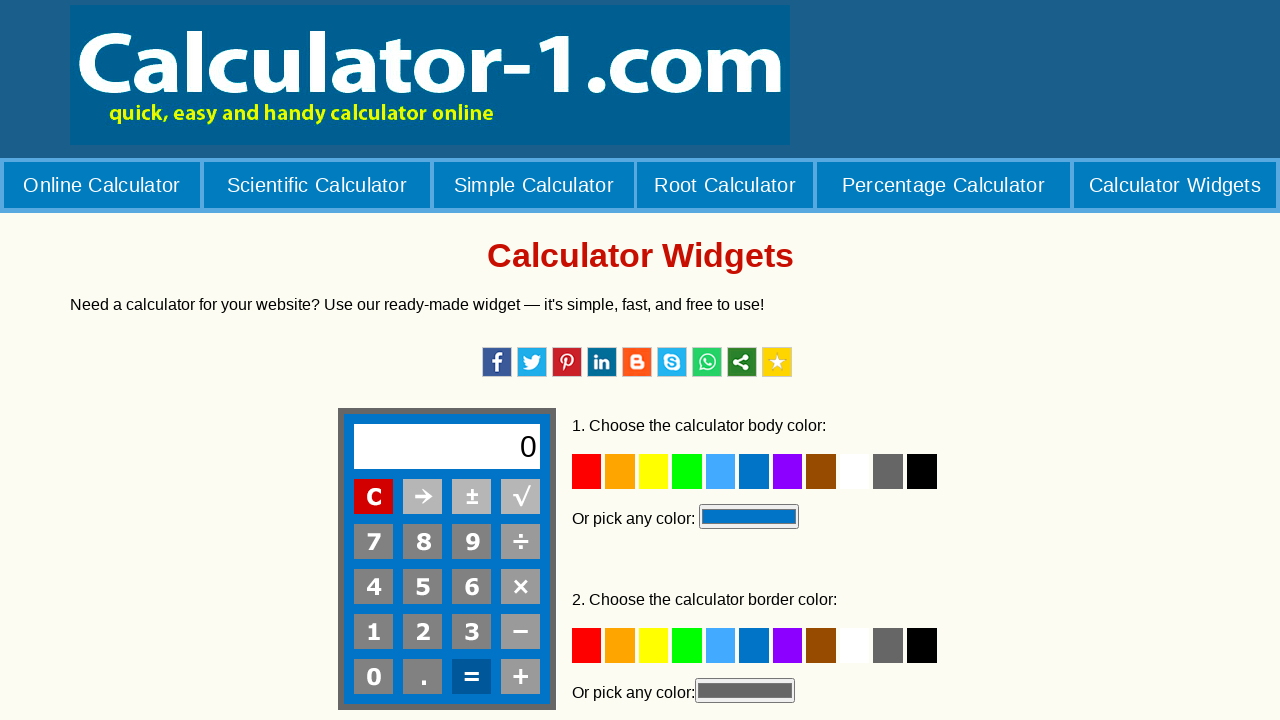

Scrolled down 300px to view the calculator
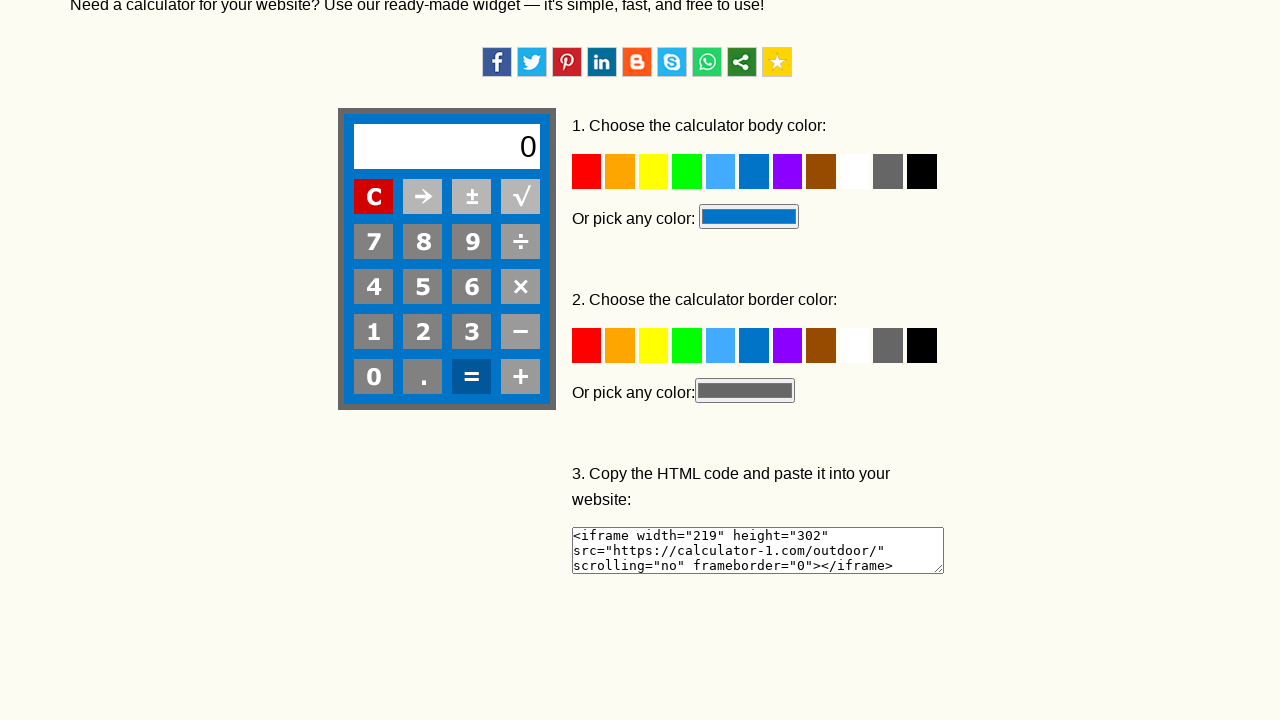

Located calculator iframe
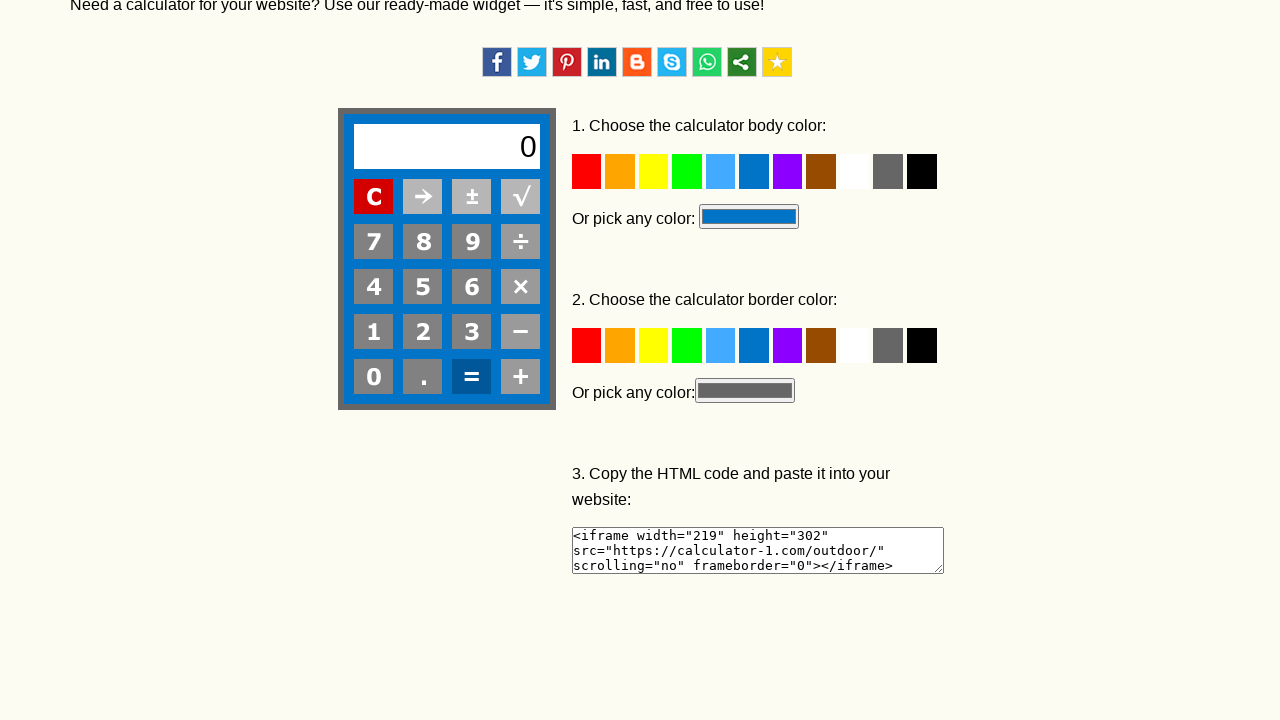

Clicked number 5 at (422, 287) on #frcalcul >> internal:control=enter-frame >> td#bt_5
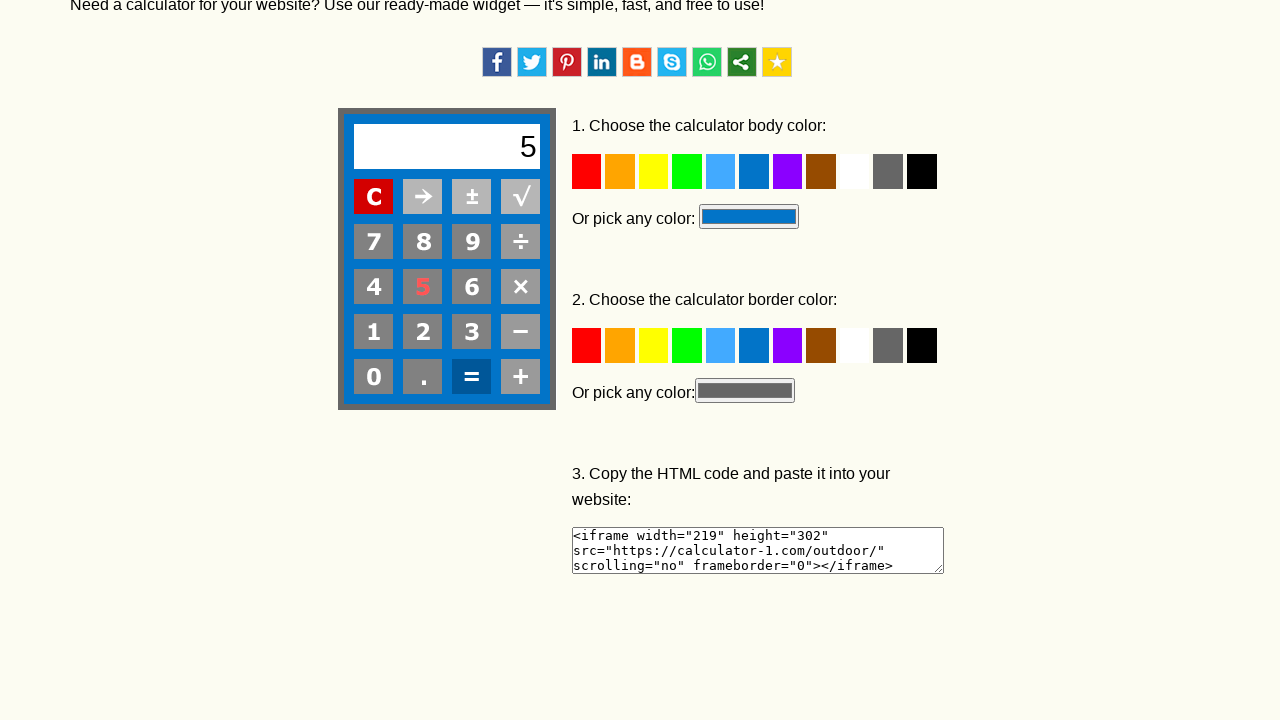

Clicked number 0 to enter first number 50 at (373, 377) on #frcalcul >> internal:control=enter-frame >> td#bt_0
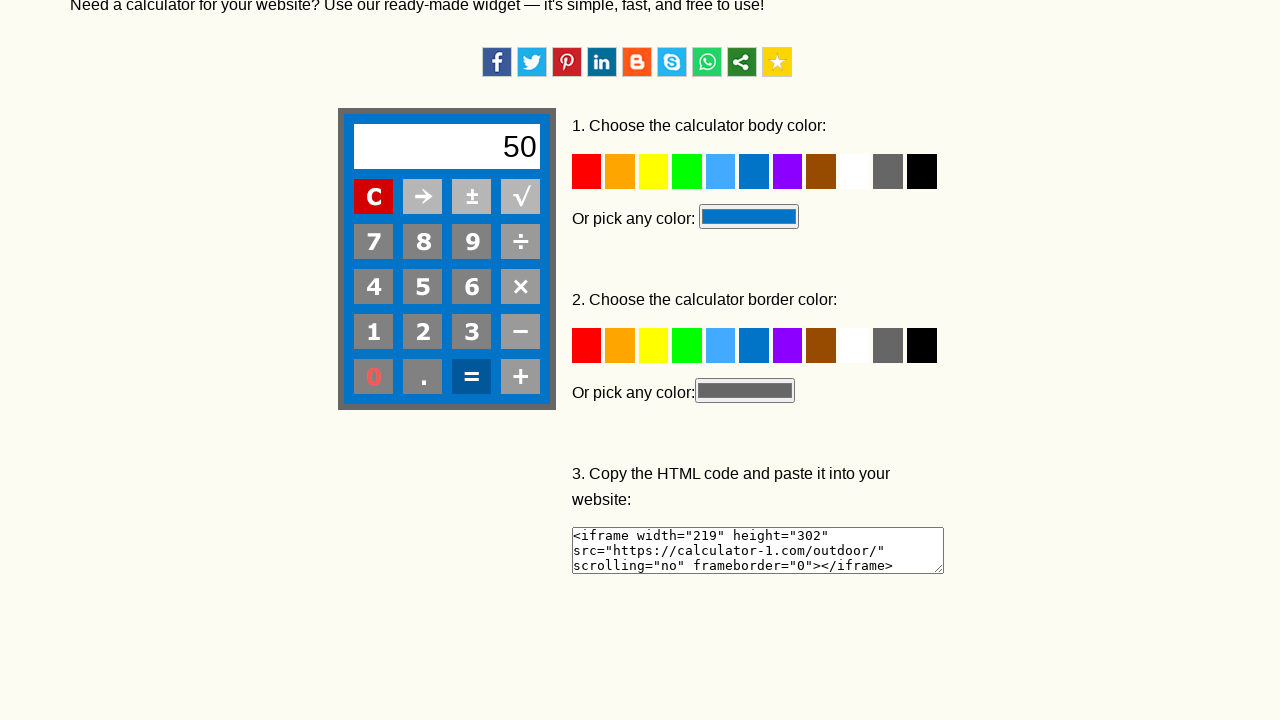

Clicked minus operator at (520, 332) on #frcalcul >> internal:control=enter-frame >> td#bt_mi
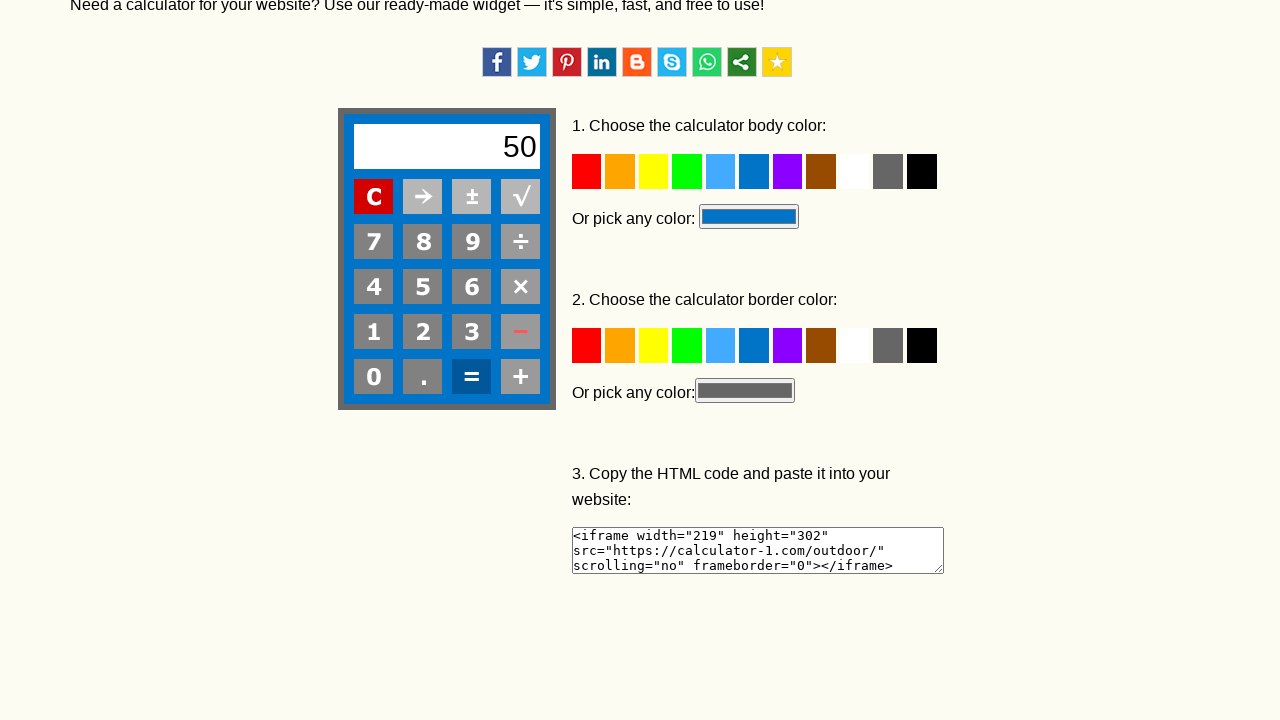

Clicked number 2 at (422, 332) on #frcalcul >> internal:control=enter-frame >> td#bt_2
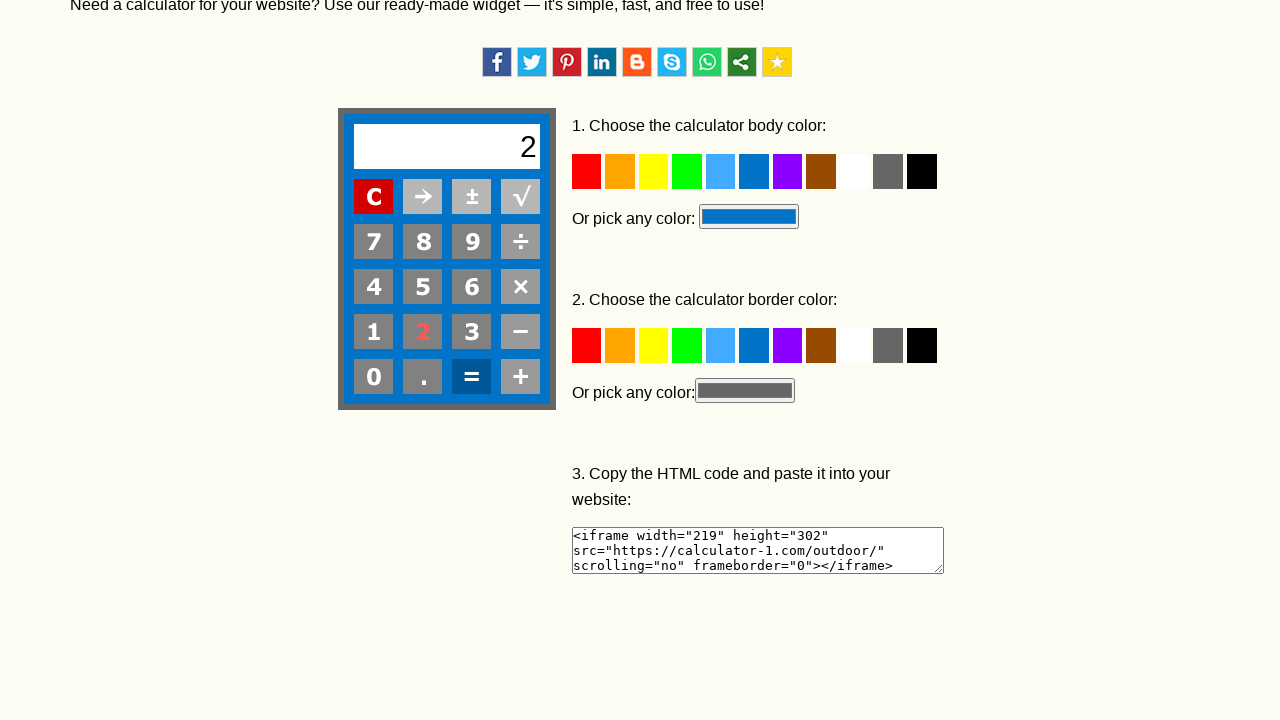

Clicked number 3 to enter second number 23 at (471, 332) on #frcalcul >> internal:control=enter-frame >> td#bt_3
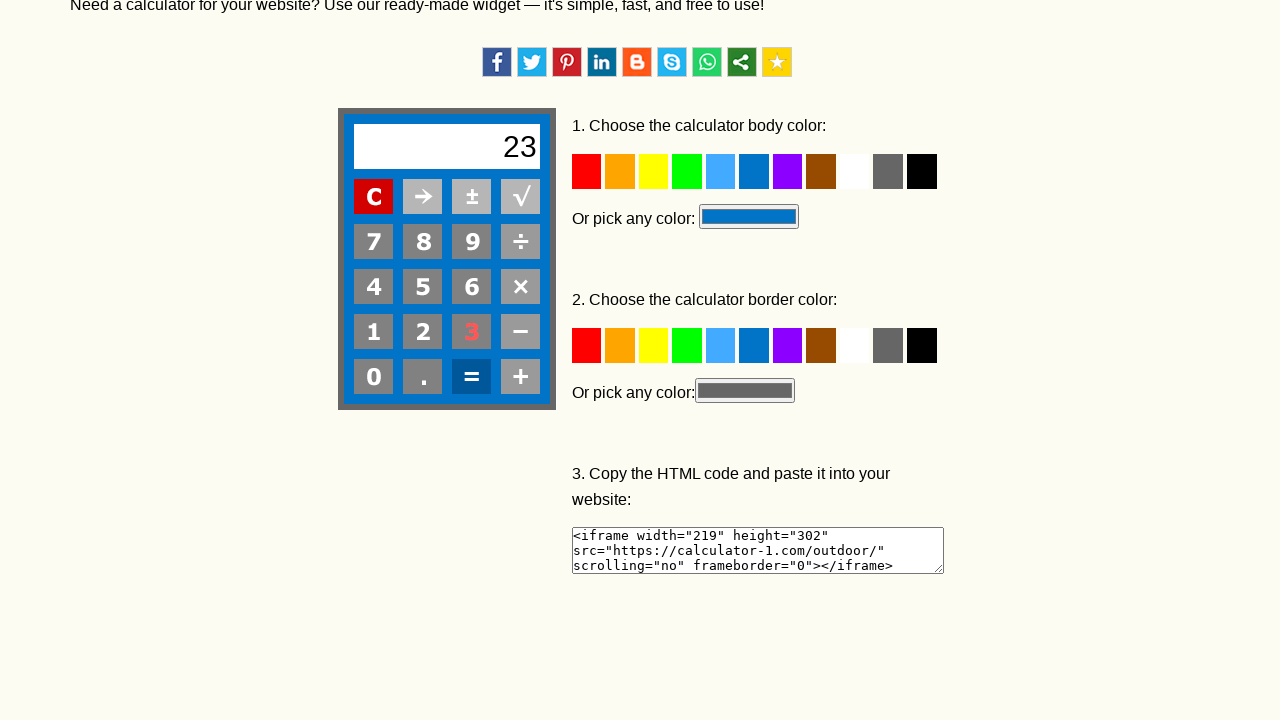

Clicked equals button to calculate result at (471, 377) on #frcalcul >> internal:control=enter-frame >> td#bt_rv
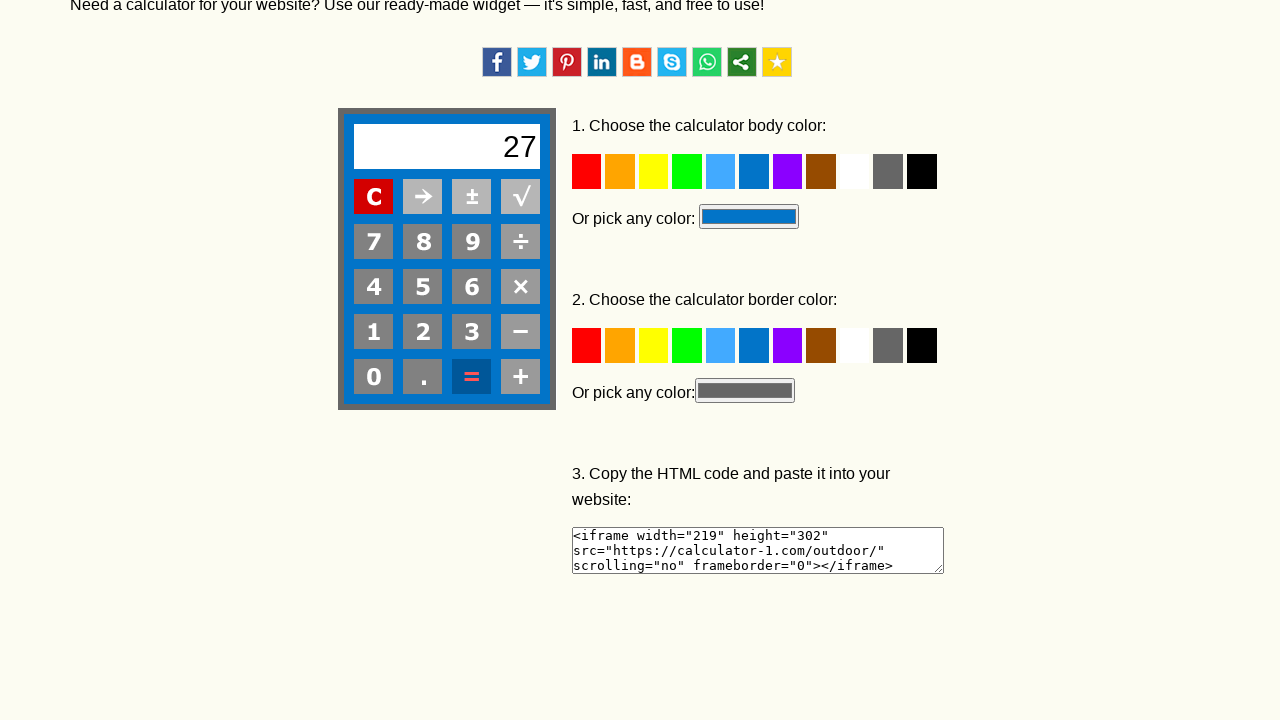

Waited for calculation result to display
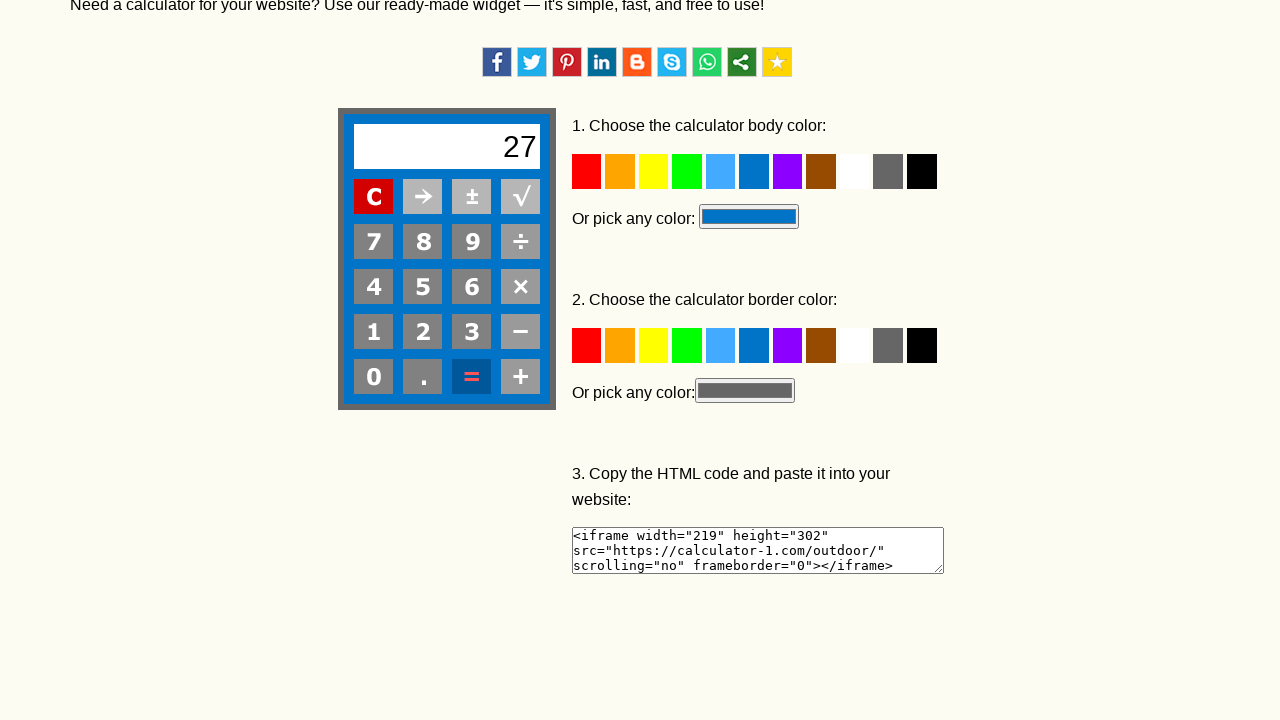

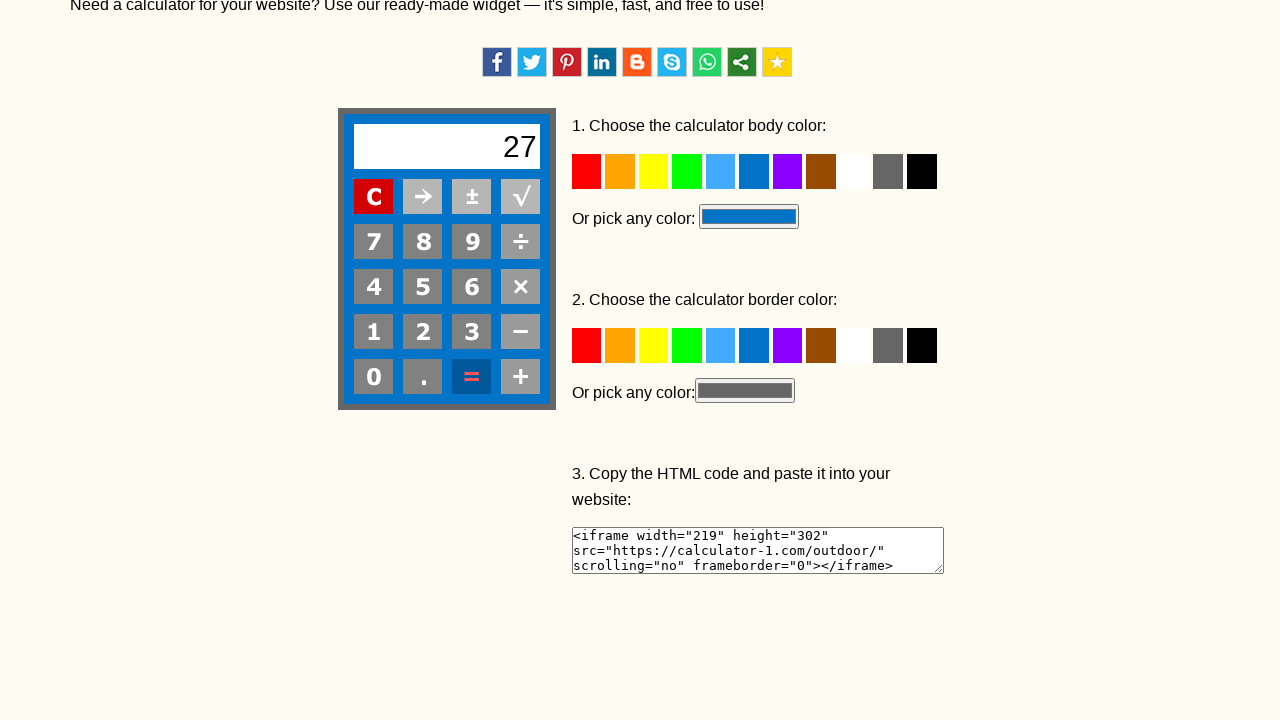